Tests checkbox toggling functionality by navigating to the Checkboxes page and clicking each checkbox to verify their states change.

Starting URL: https://the-internet.herokuapp.com/

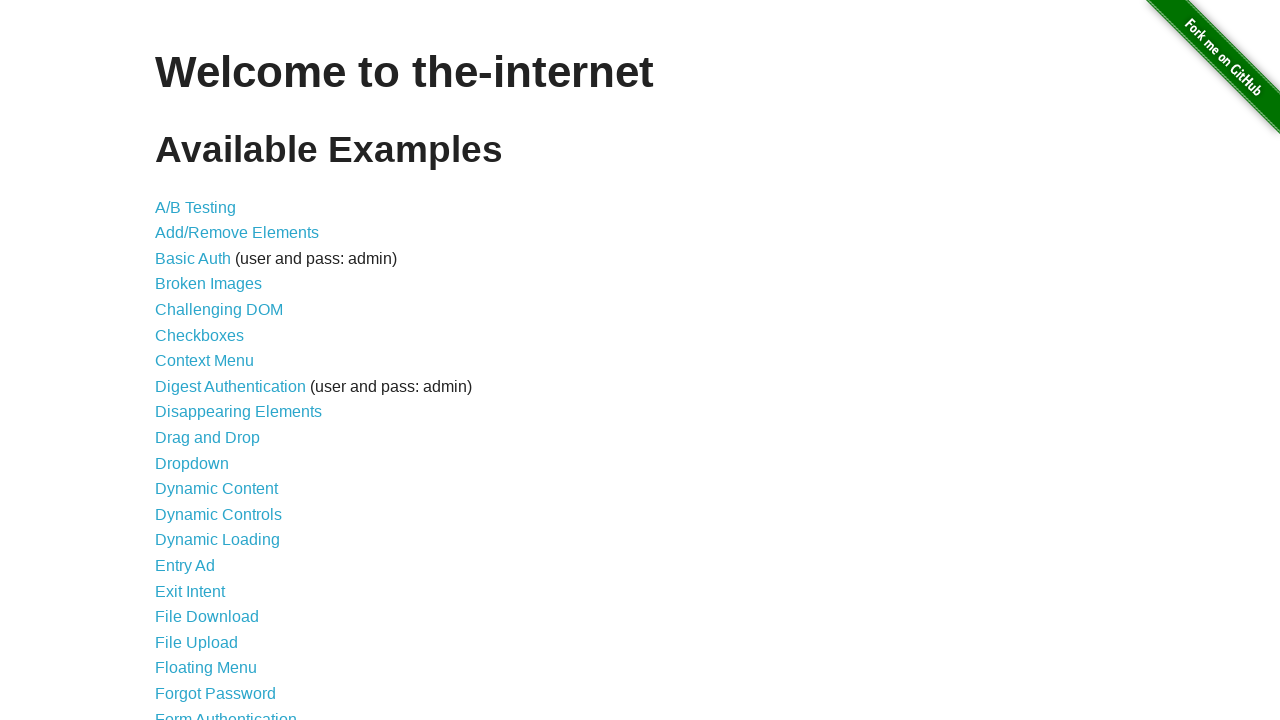

Clicked on Checkboxes link to navigate to checkboxes page at (200, 335) on text=Checkboxes
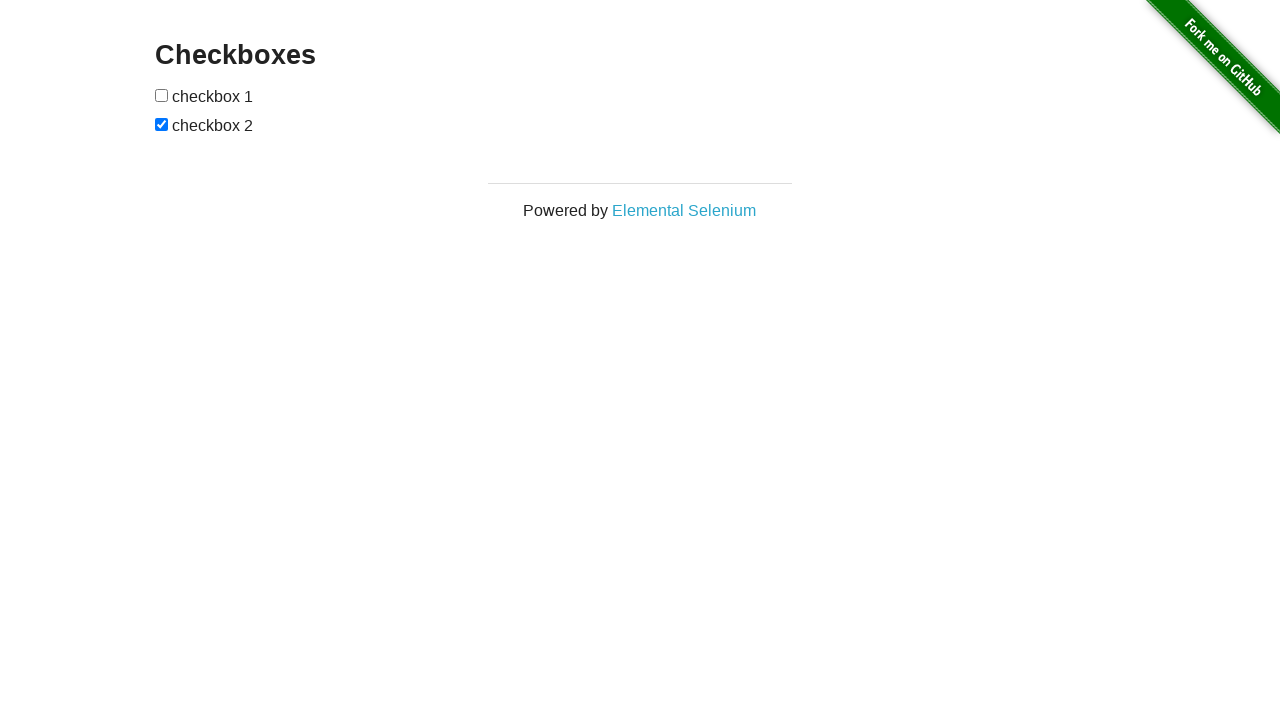

Checkboxes loaded and became visible
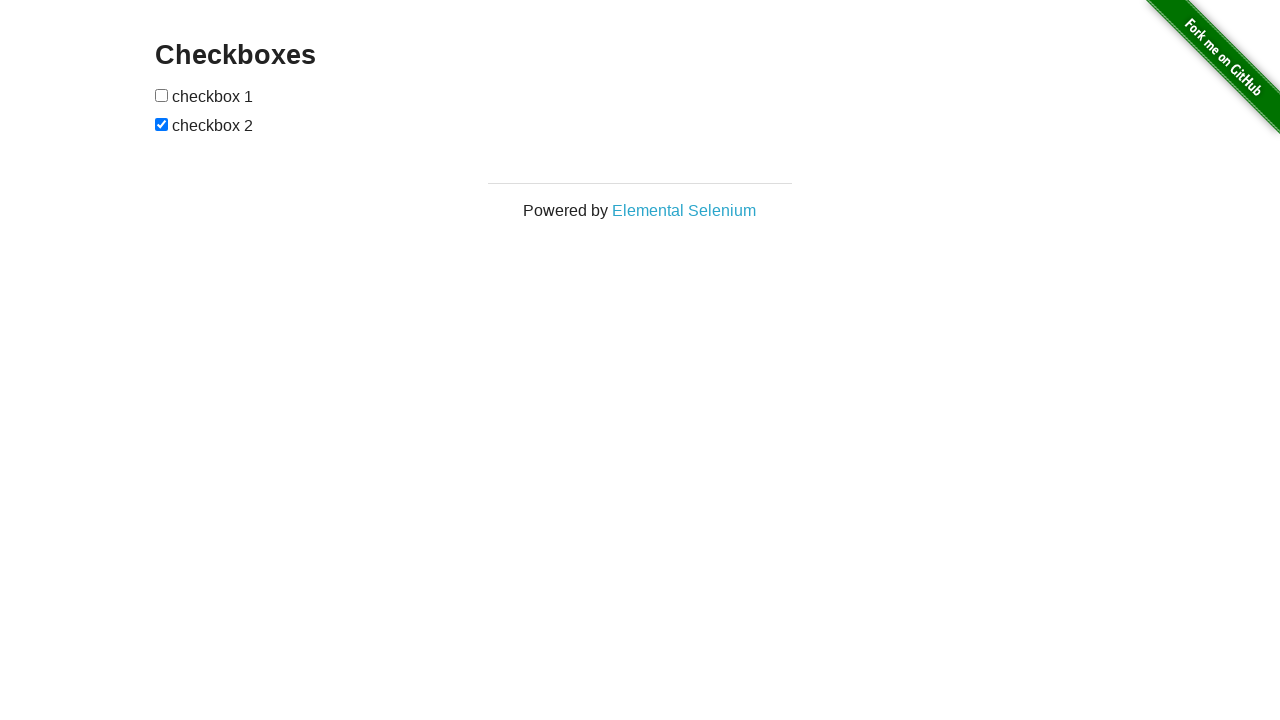

Located all checkbox elements on the page
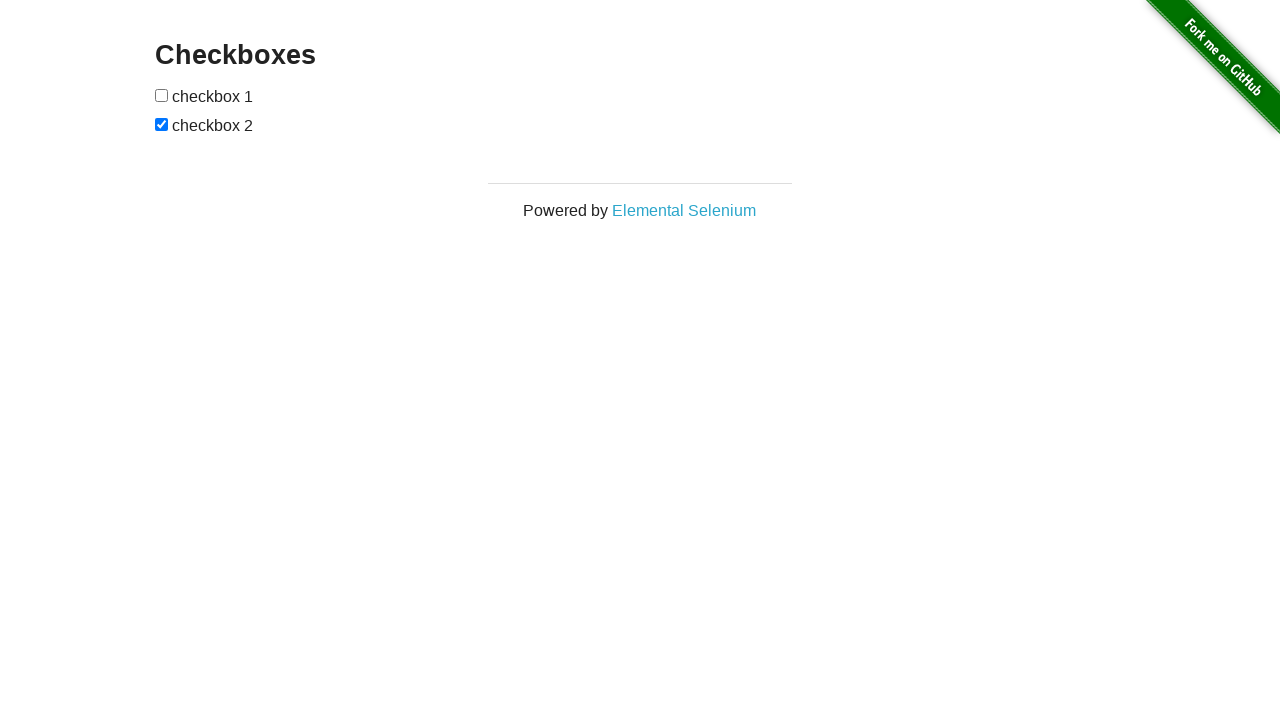

Found 2 checkboxes to toggle
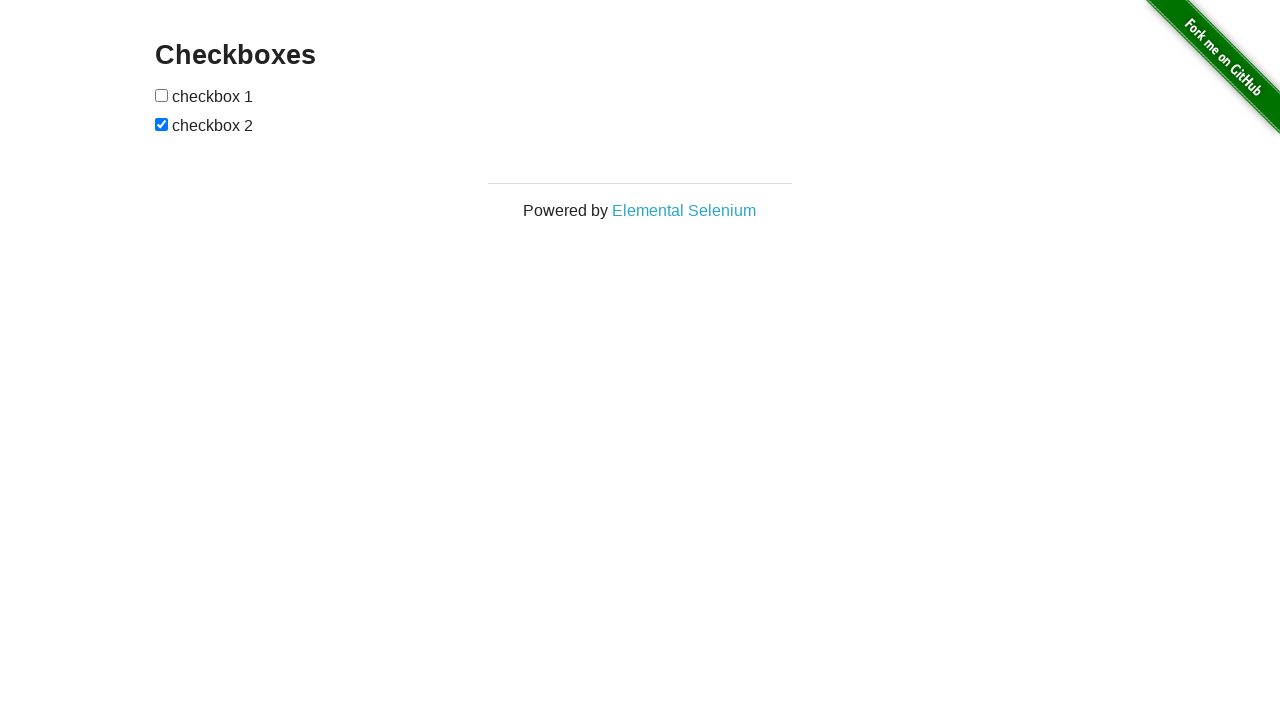

Toggled checkbox 1 of 2 at (162, 95) on input[type='checkbox'] >> nth=0
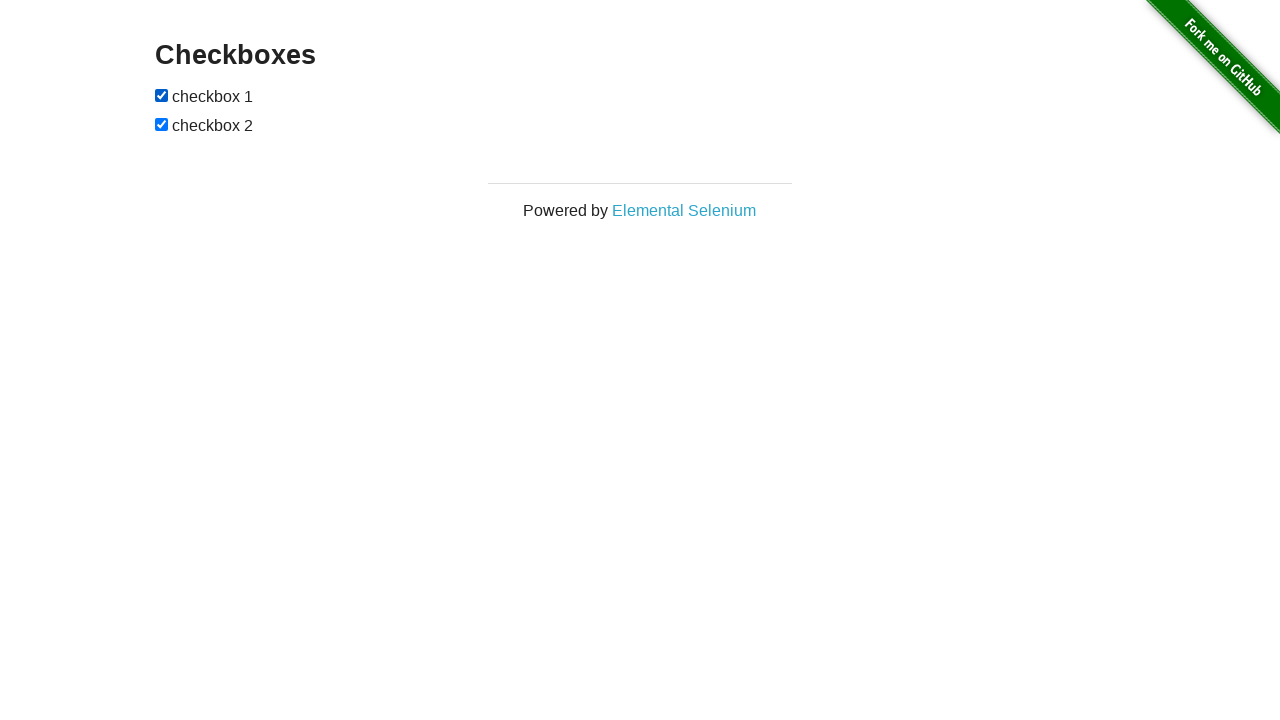

Toggled checkbox 2 of 2 at (162, 124) on input[type='checkbox'] >> nth=1
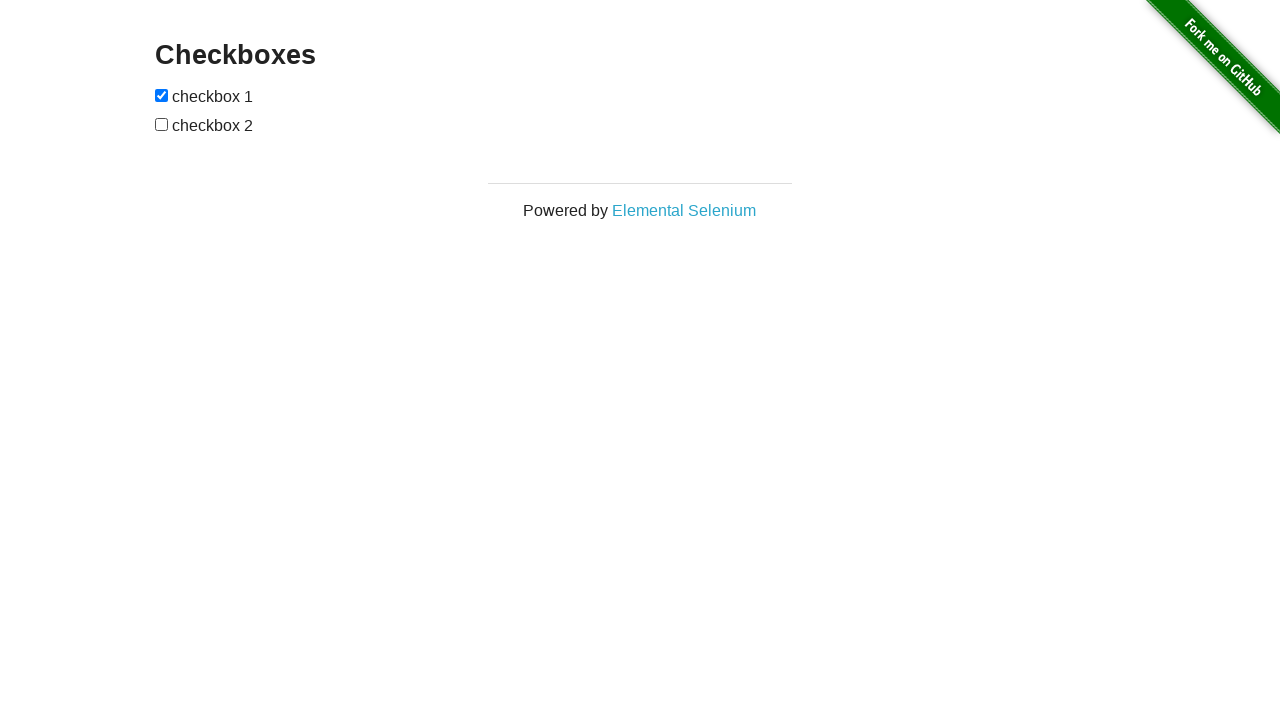

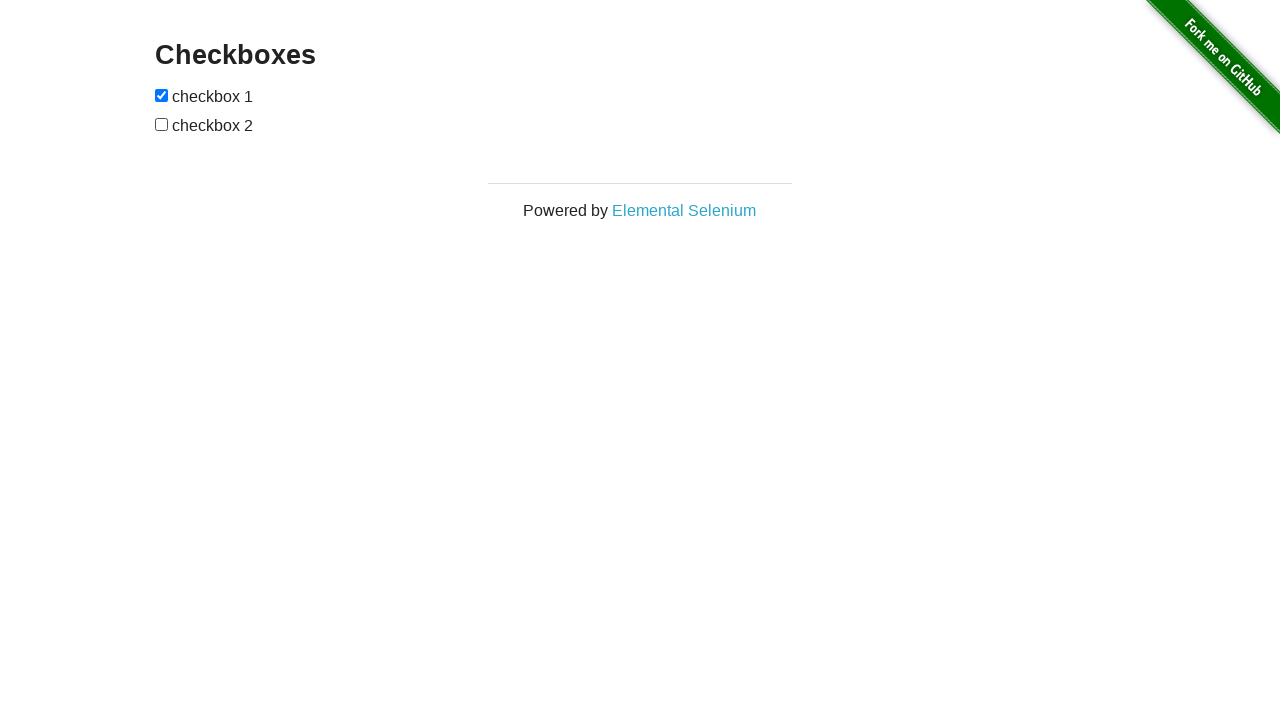